Opens the search bar, types a query, and clears the search input by clicking the X button

Starting URL: https://webdriver.io/

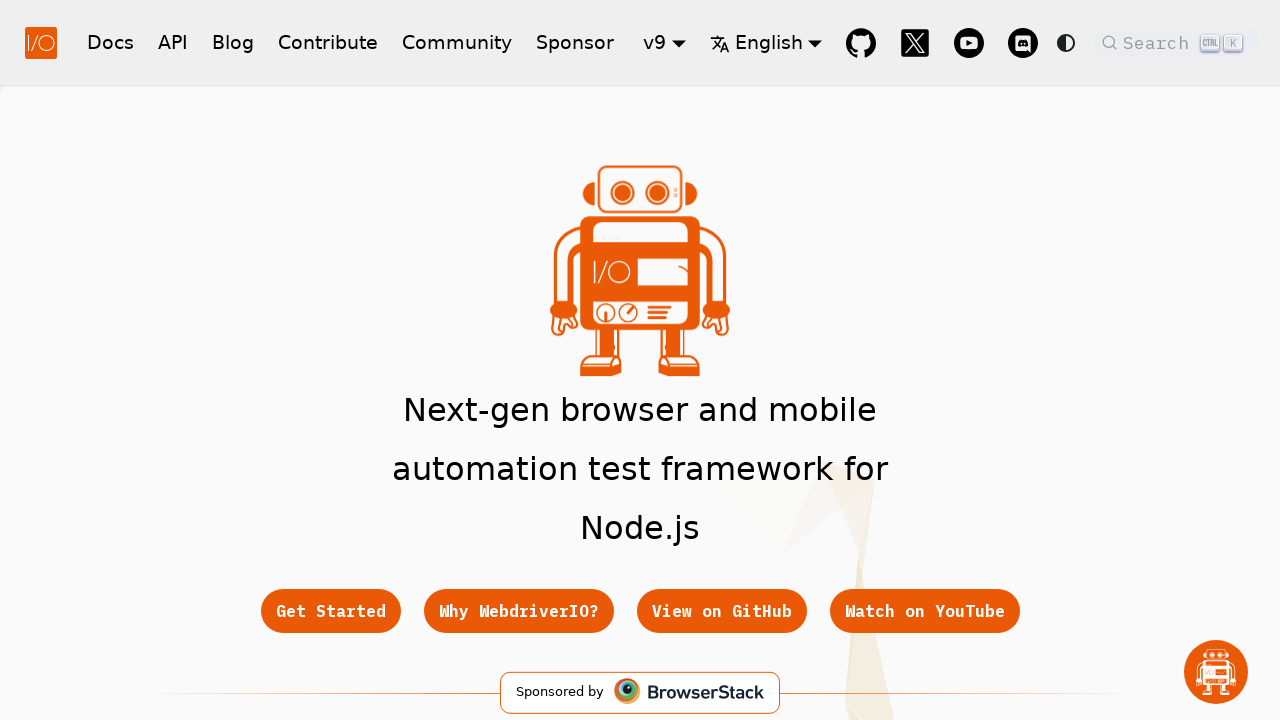

Clicked search button to open search modal at (1177, 42) on button.DocSearch-Button
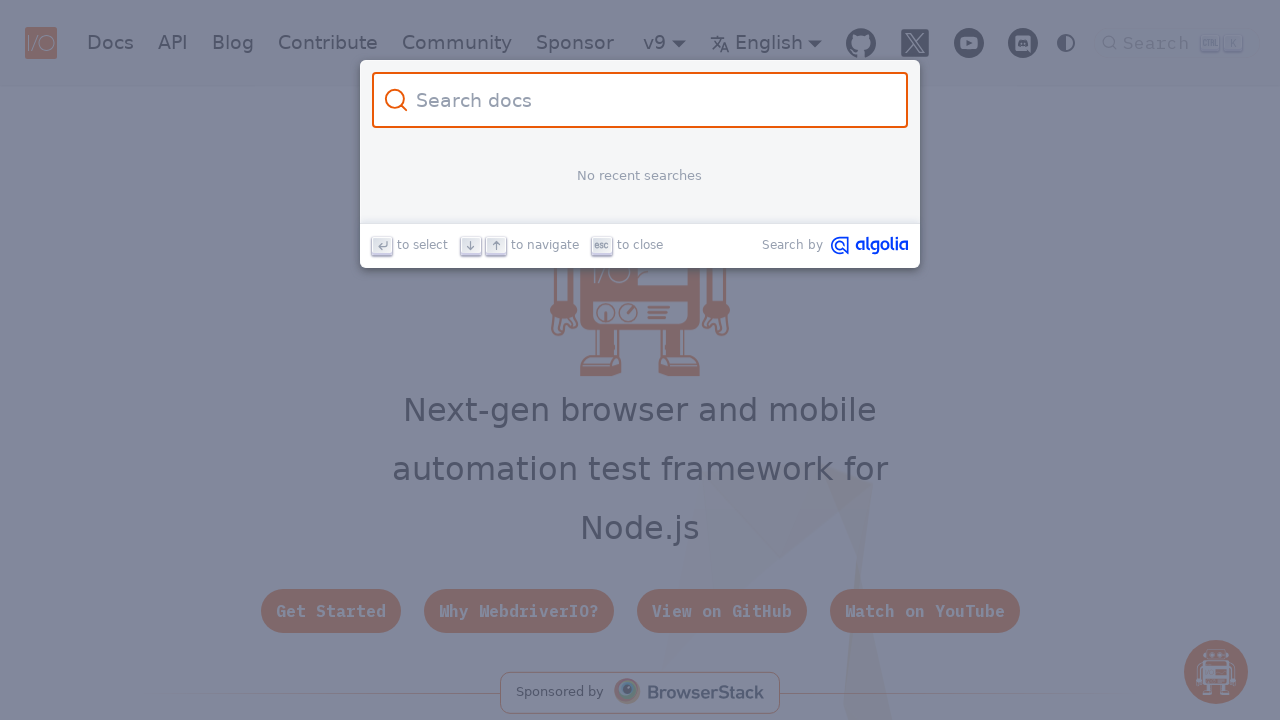

Search input became visible
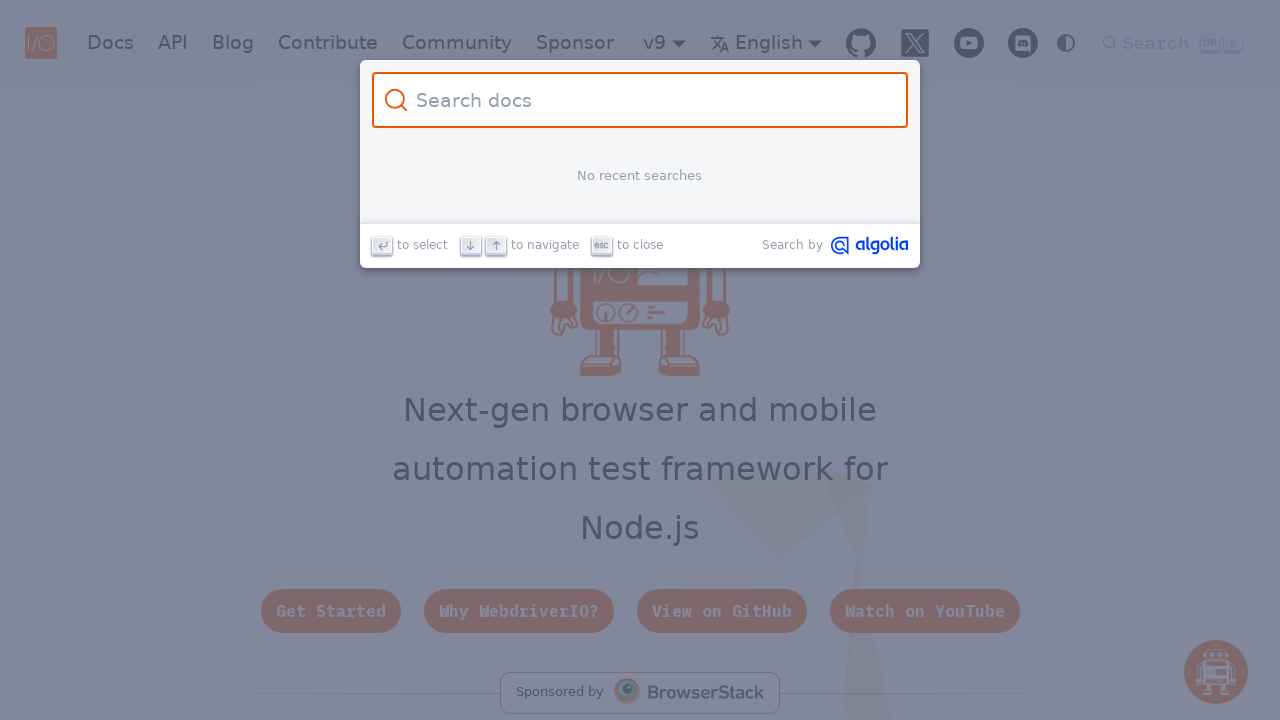

Typed 'all is done' in search input on input.DocSearch-Input
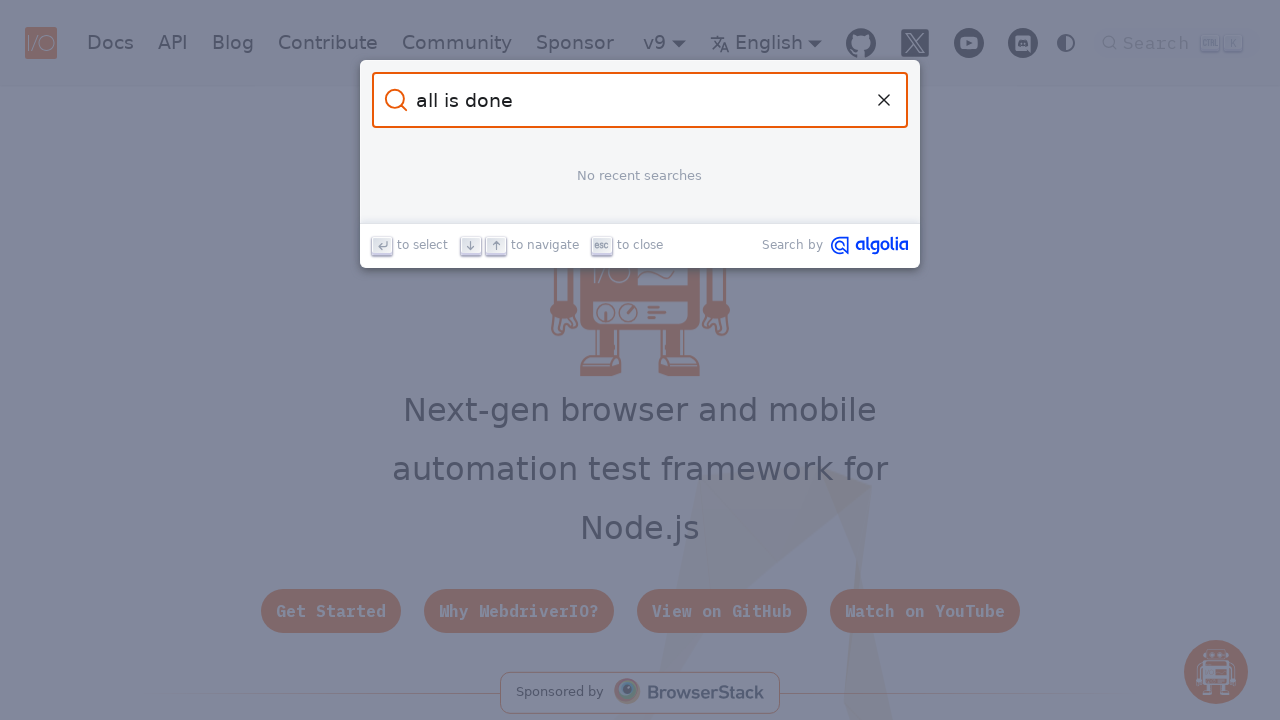

Waited 2 seconds for search to process
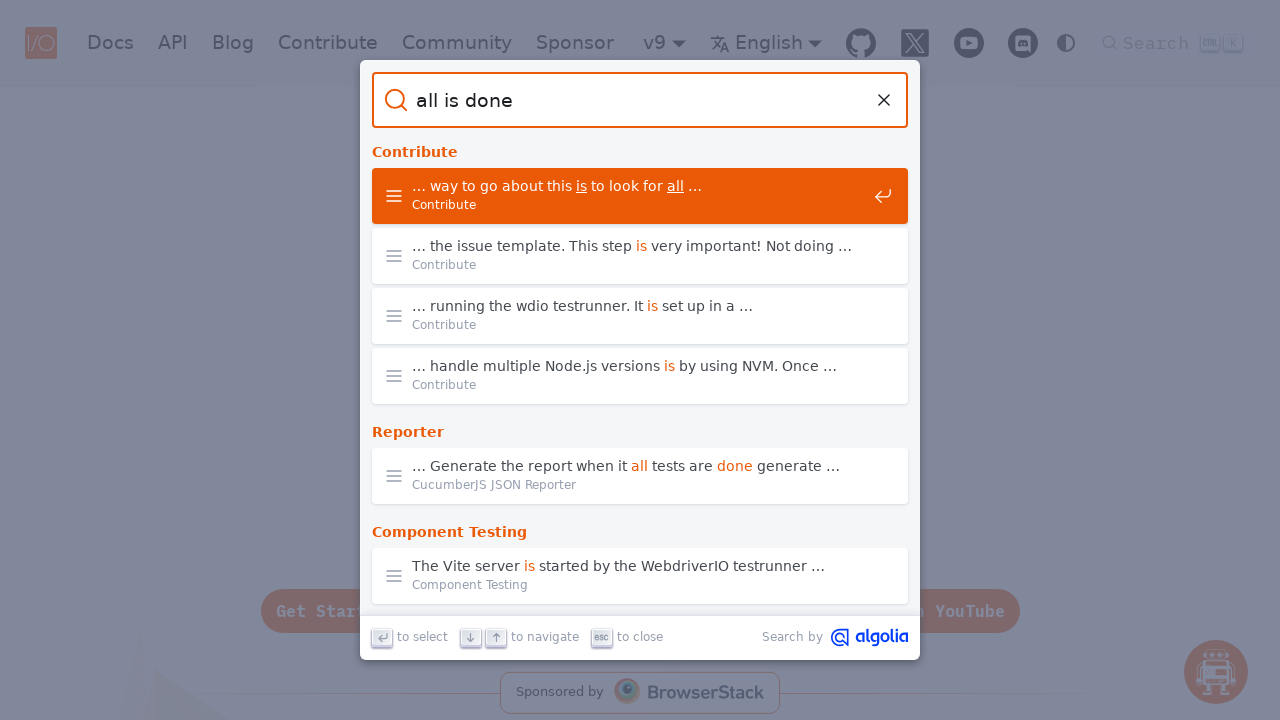

Clicked the clear button to remove search query at (884, 100) on button[title="Clear the query"]
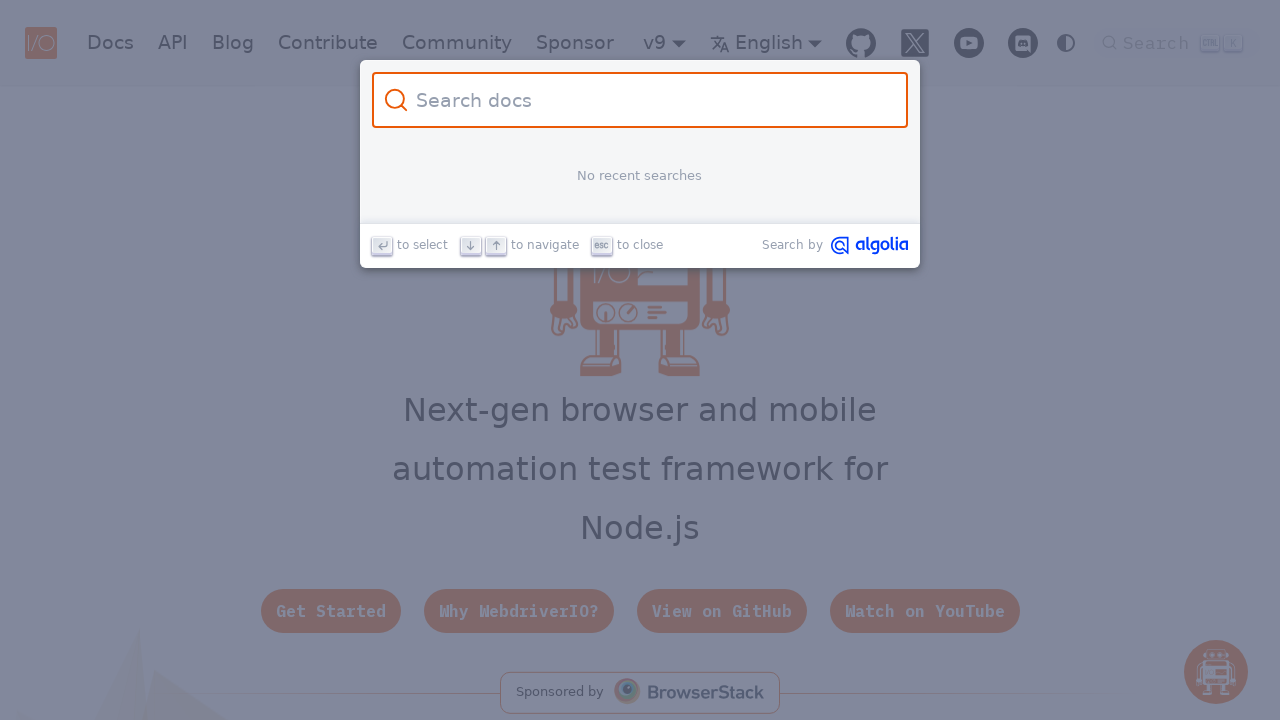

Waited 1 second for search input to clear
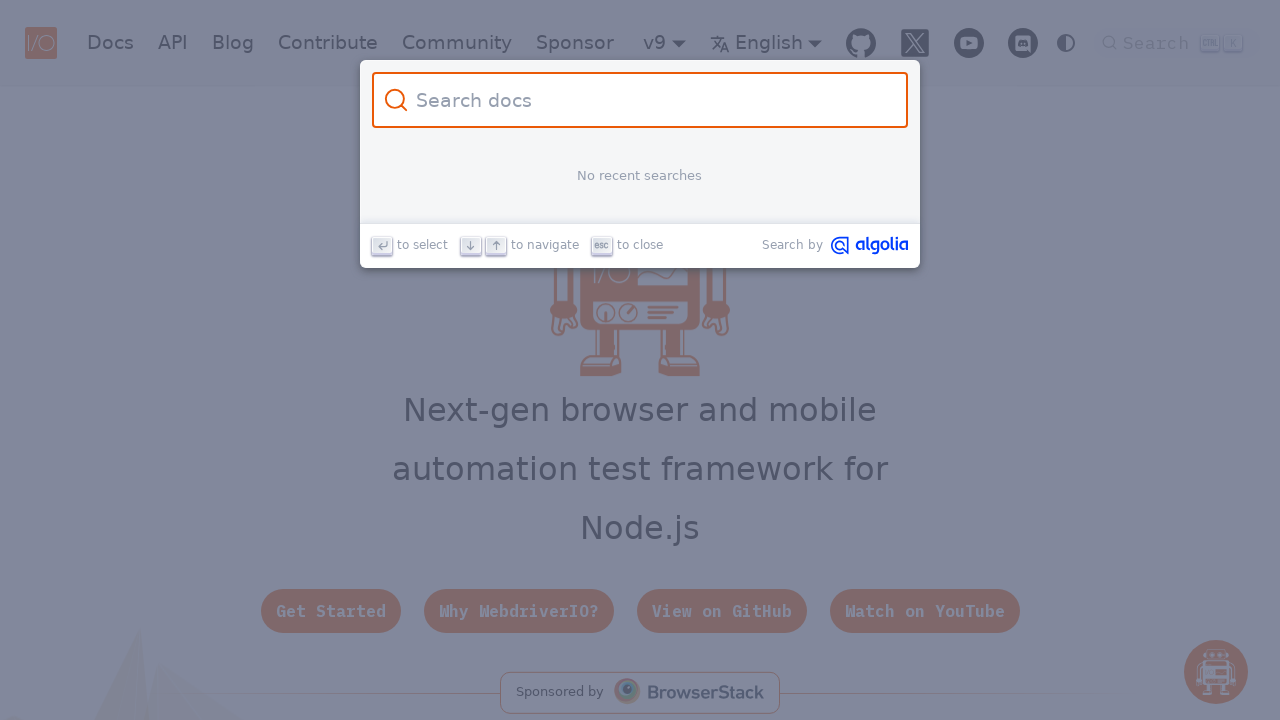

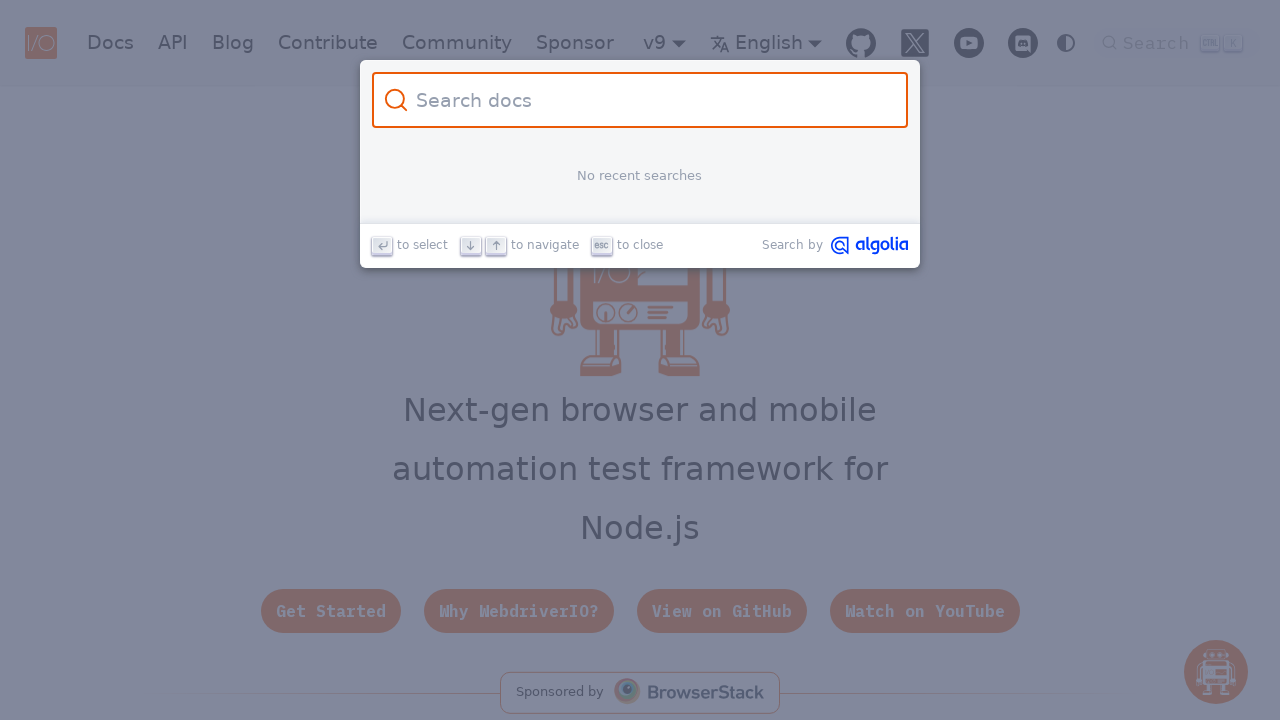